Tests dynamic loading by clicking the Start button and verifying that the "Hello World!" text becomes visible after loading

Starting URL: https://the-internet.herokuapp.com/dynamic_loading/1

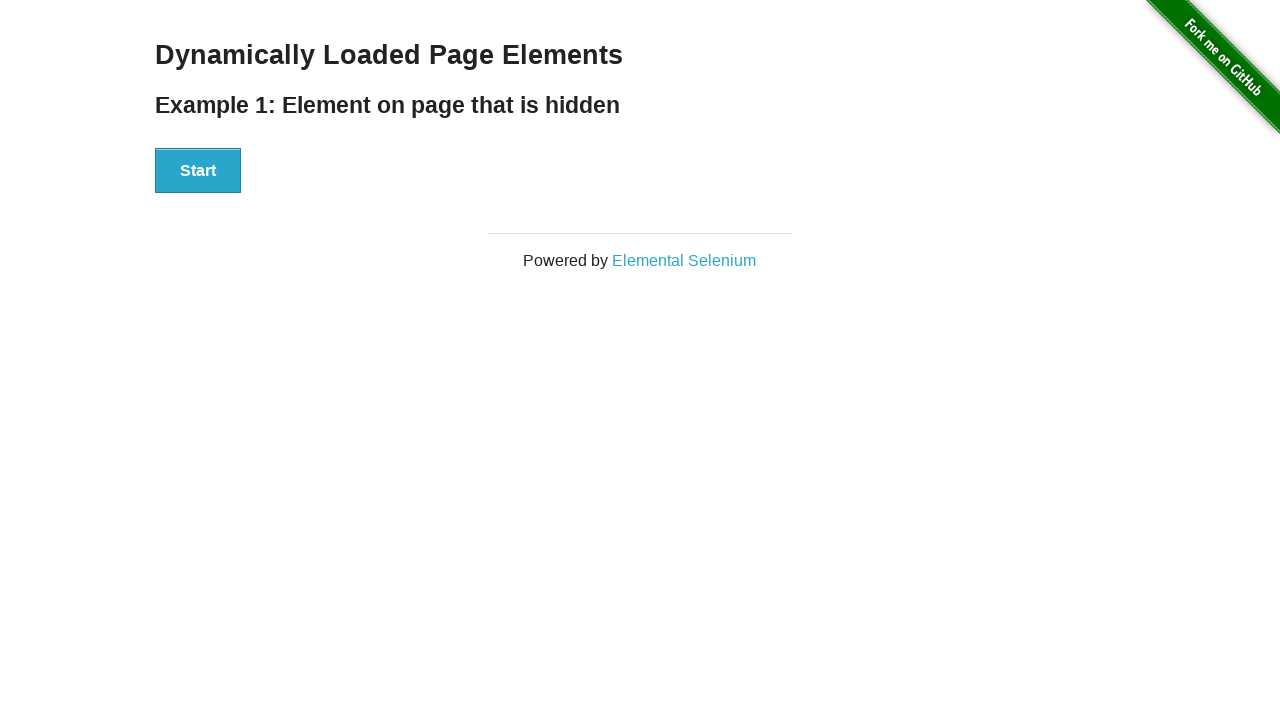

Clicked Start button to trigger dynamic loading at (198, 171) on xpath=//button[text()='Start']
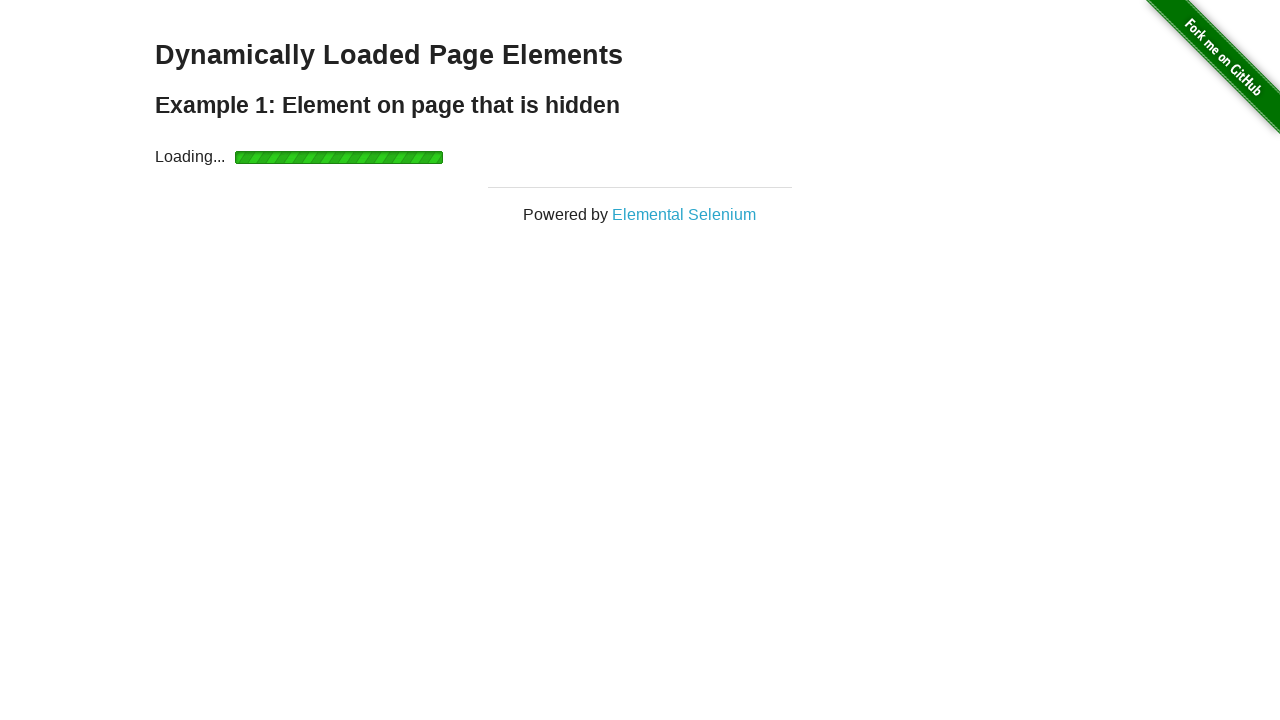

Waited for 'Hello World!' text to become visible
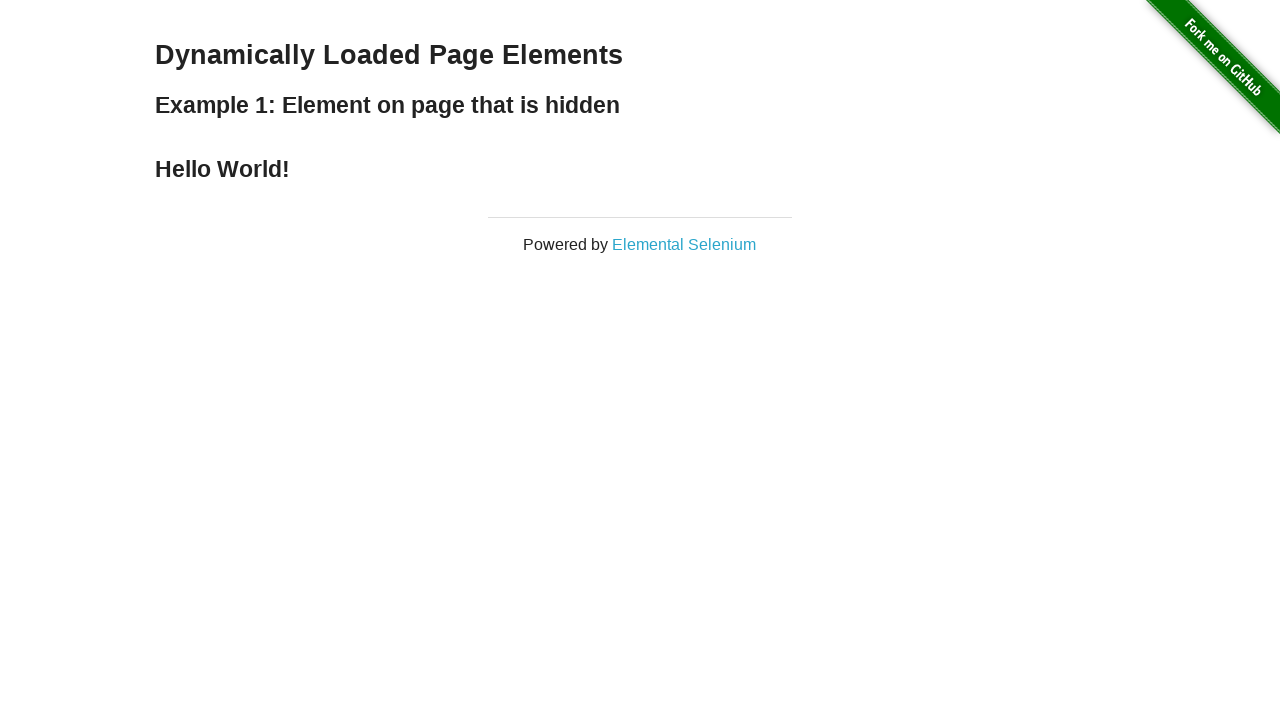

Located 'Hello World!' element
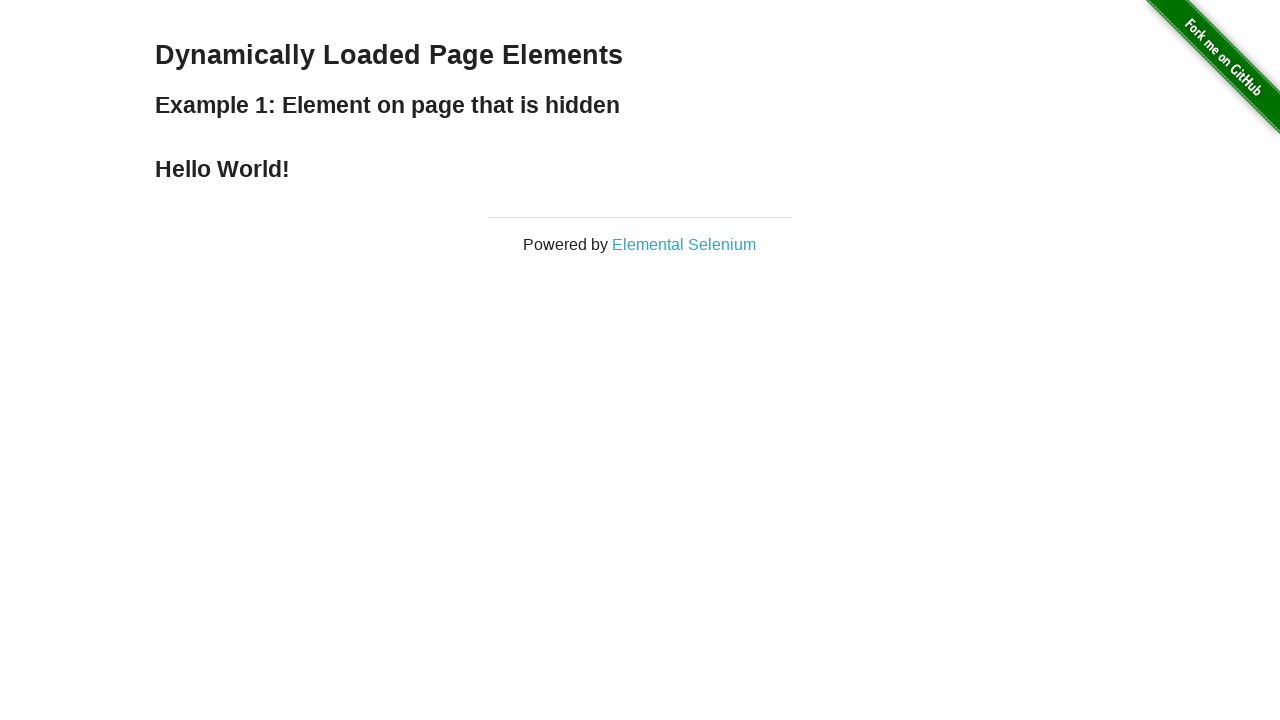

Verified 'Hello World!' element is visible
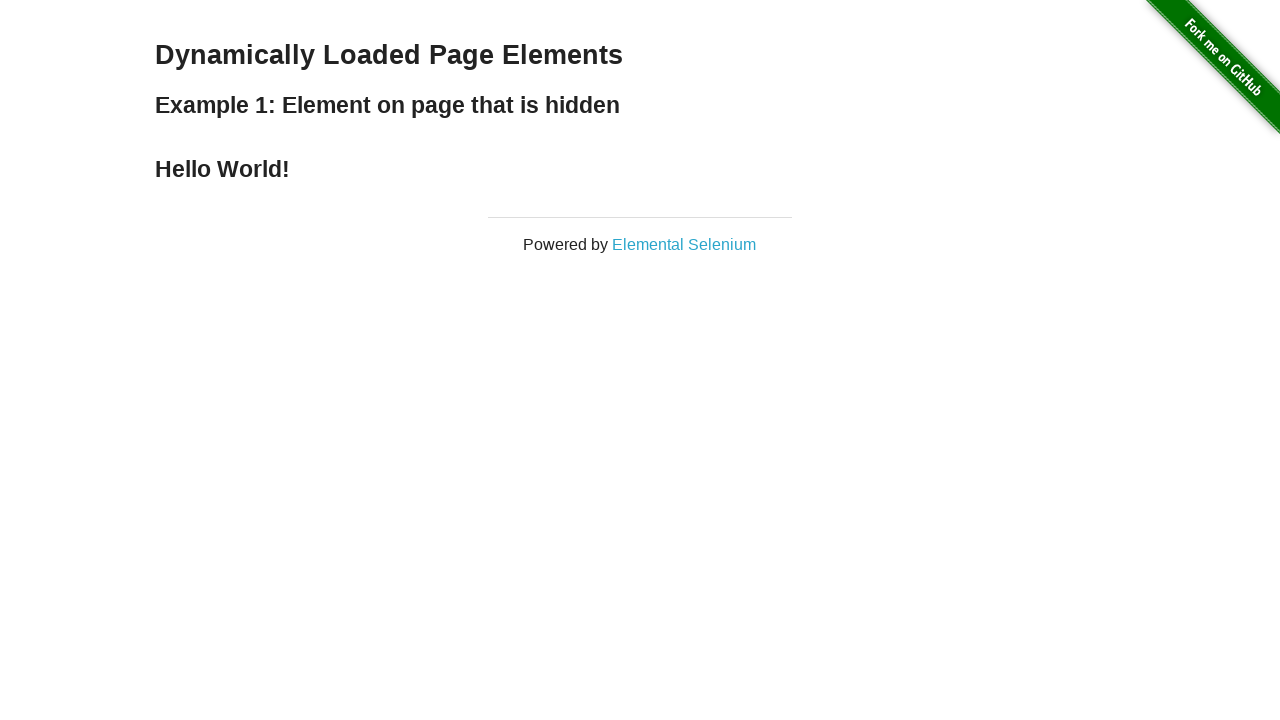

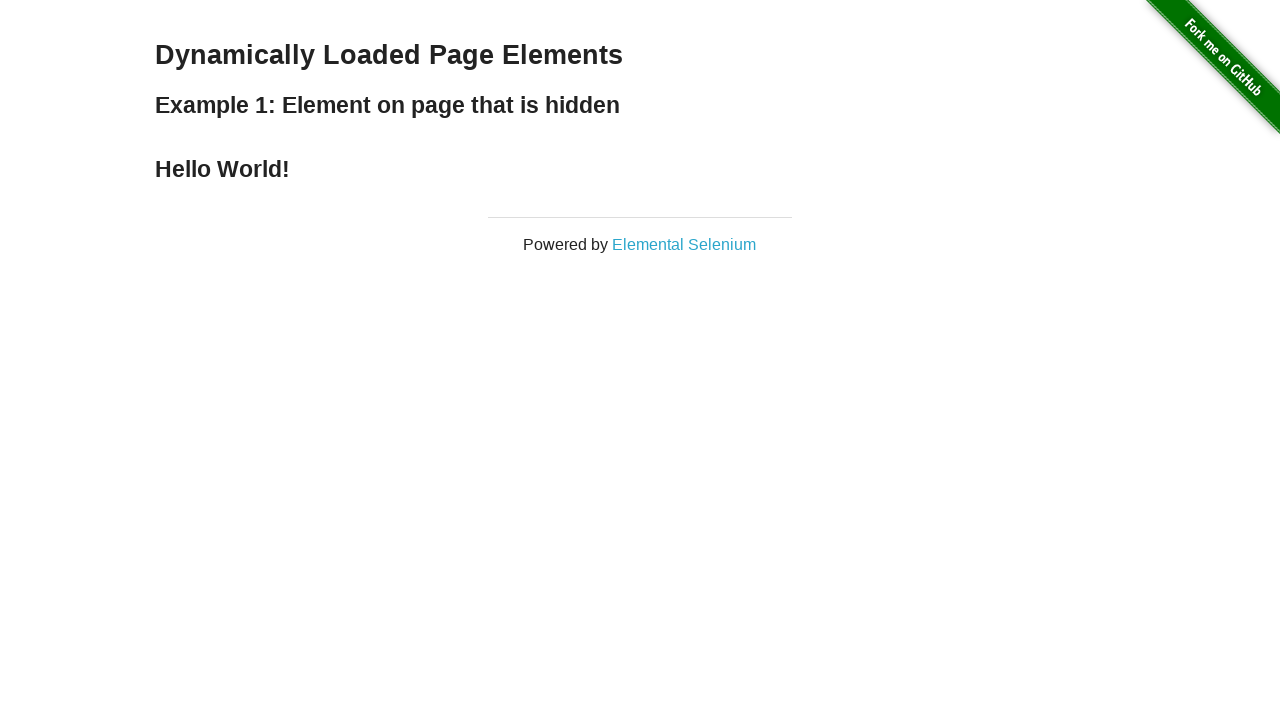